Tests cookie manipulation functionality by adding new cookies, refreshing the display, and verifying cookie management operations including deletion

Starting URL: https://bonigarcia.dev/selenium-webdriver-java/cookies.html

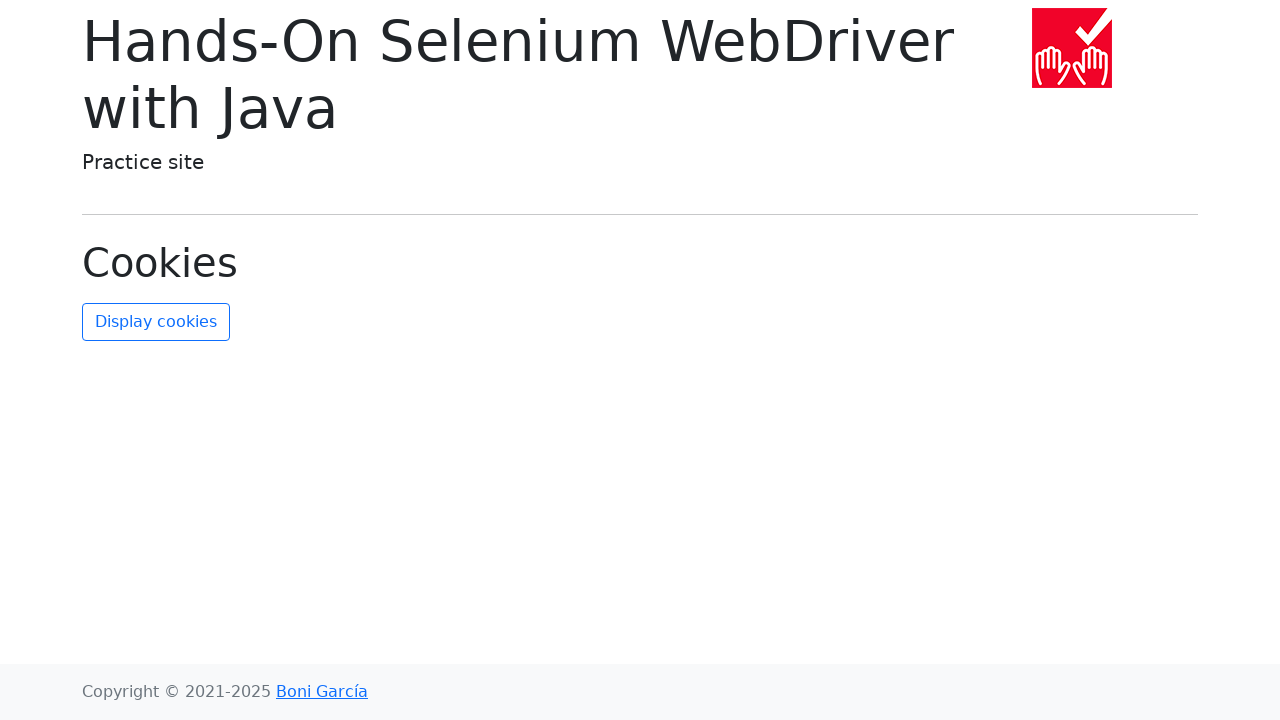

Navigated to cookies test page
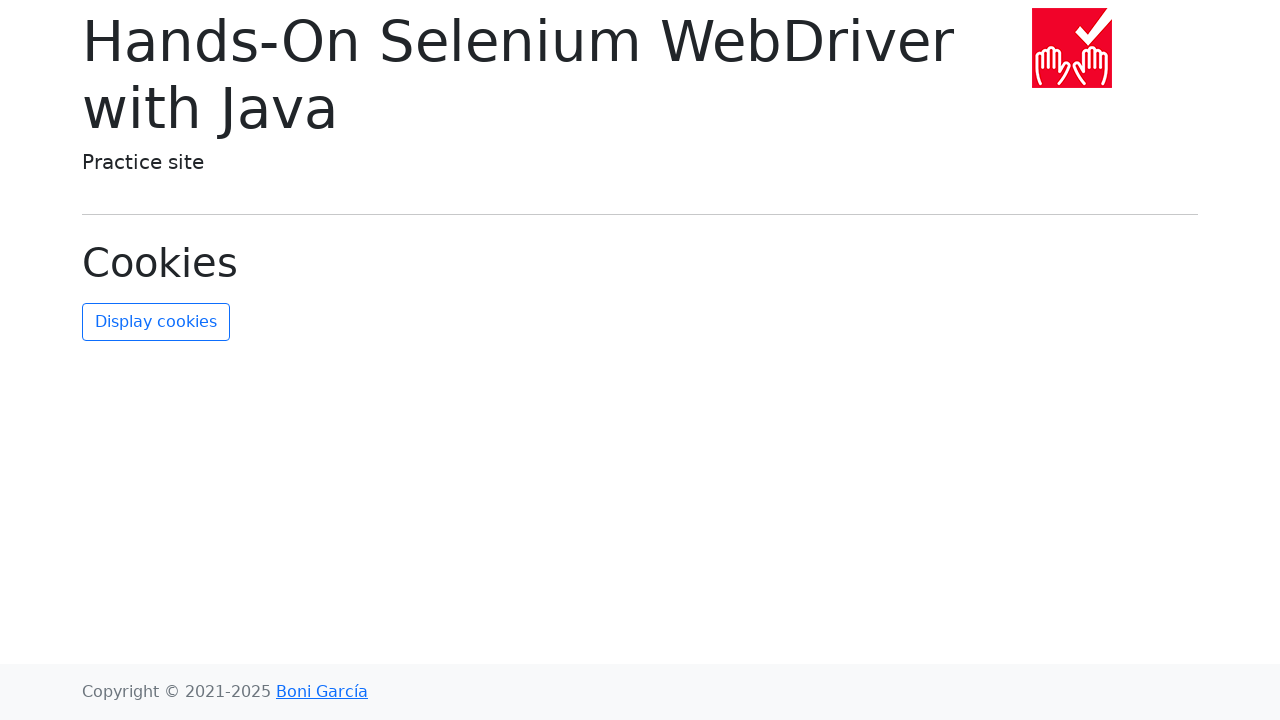

Clicked refresh button to display initial cookies at (156, 322) on #refresh-cookies
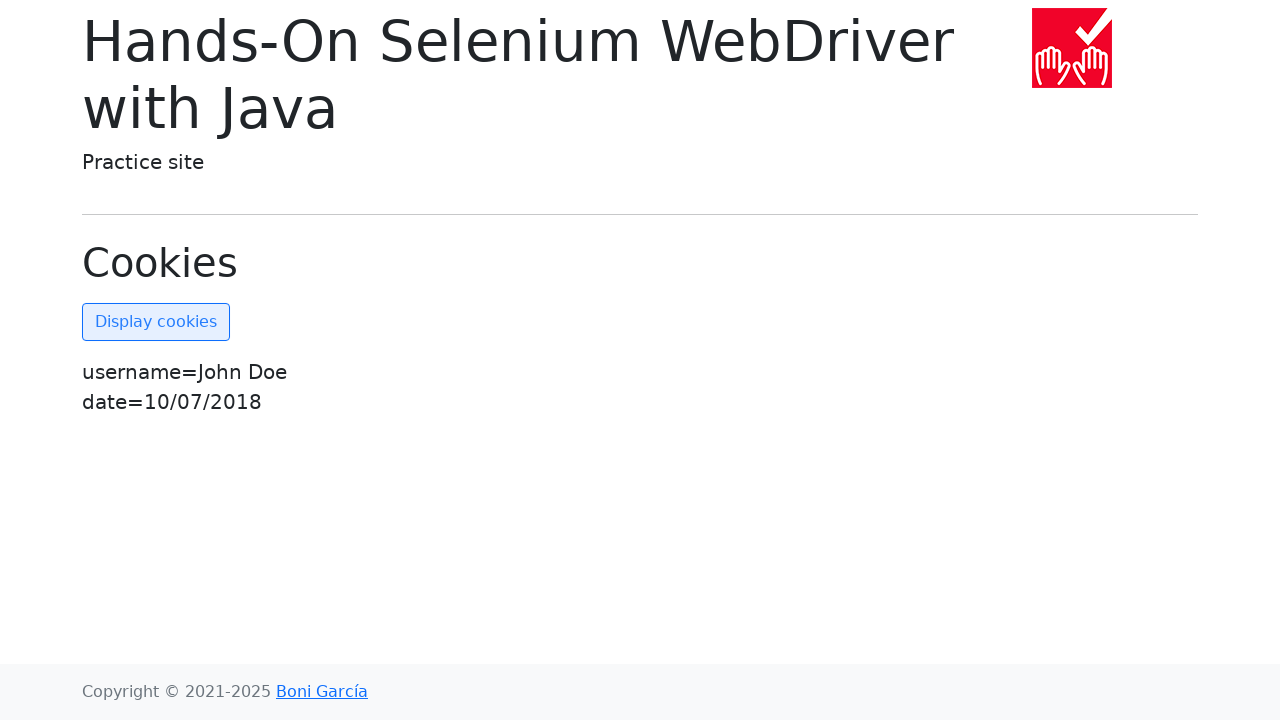

Retrieved initial cookie list text
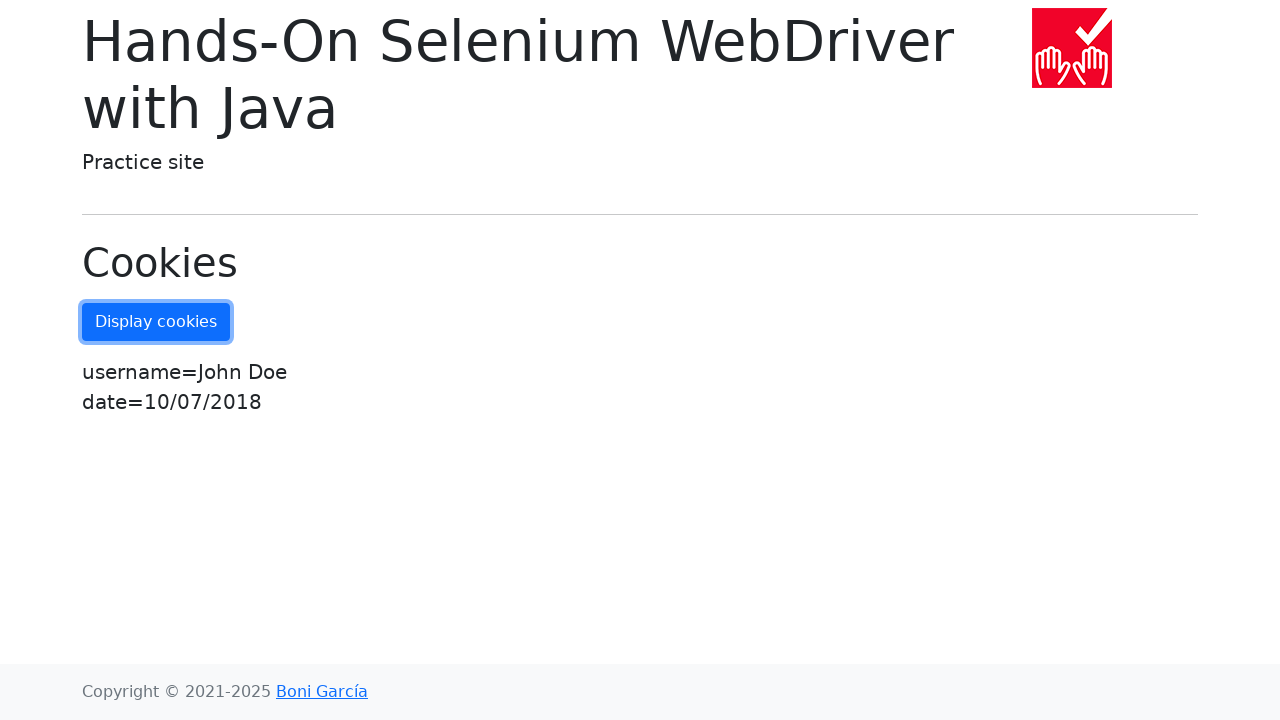

Added two new cookies: 'age' and 'position'
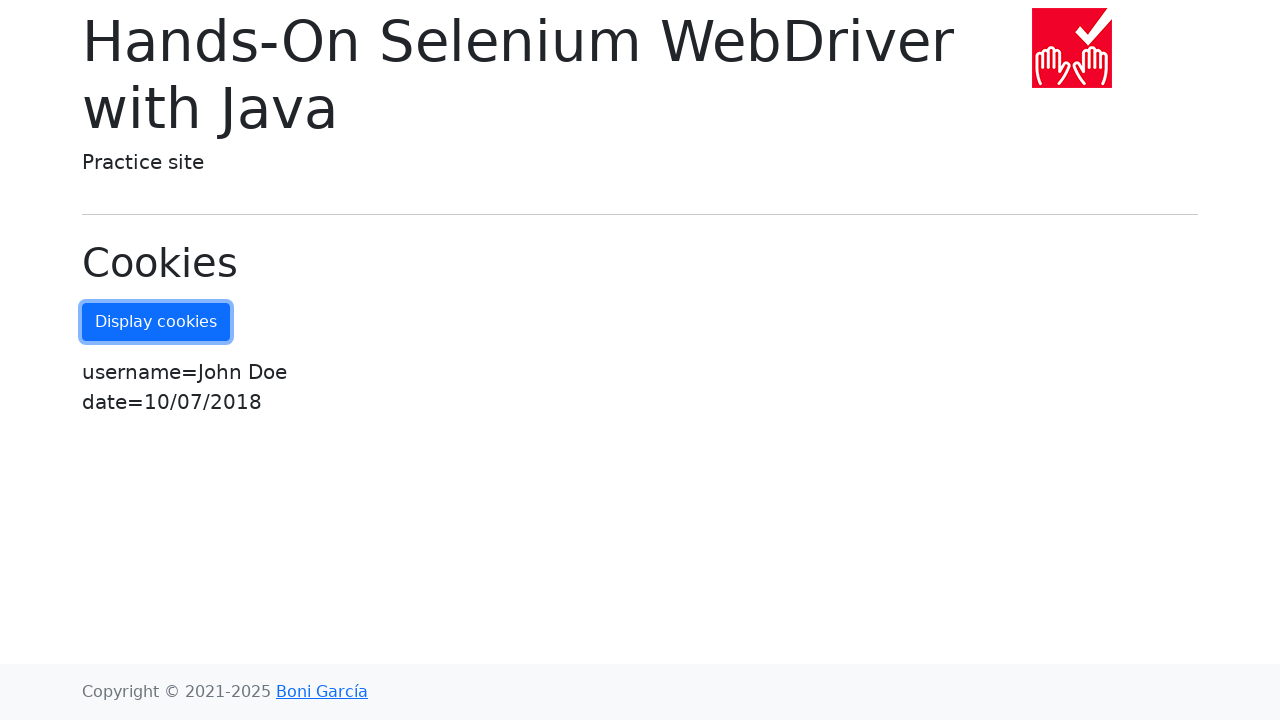

Clicked refresh button to display updated cookies at (156, 322) on #refresh-cookies
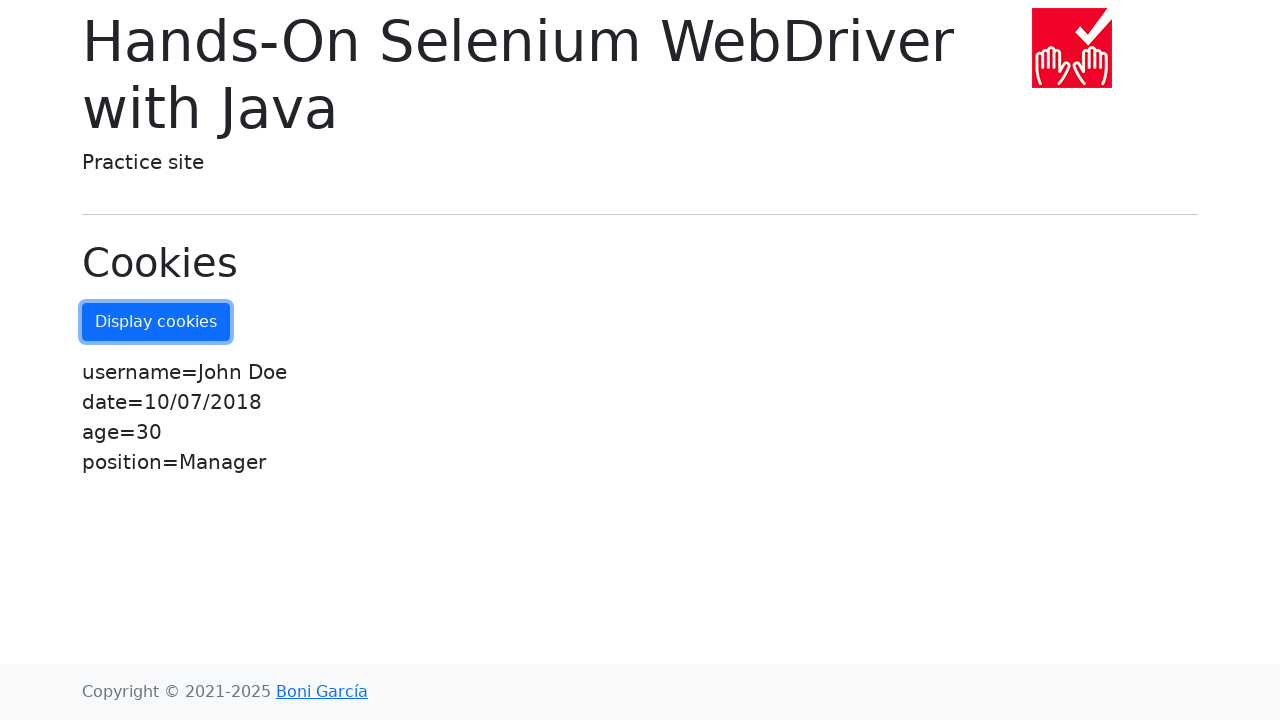

Retrieved updated cookie list text to verify cookies were added
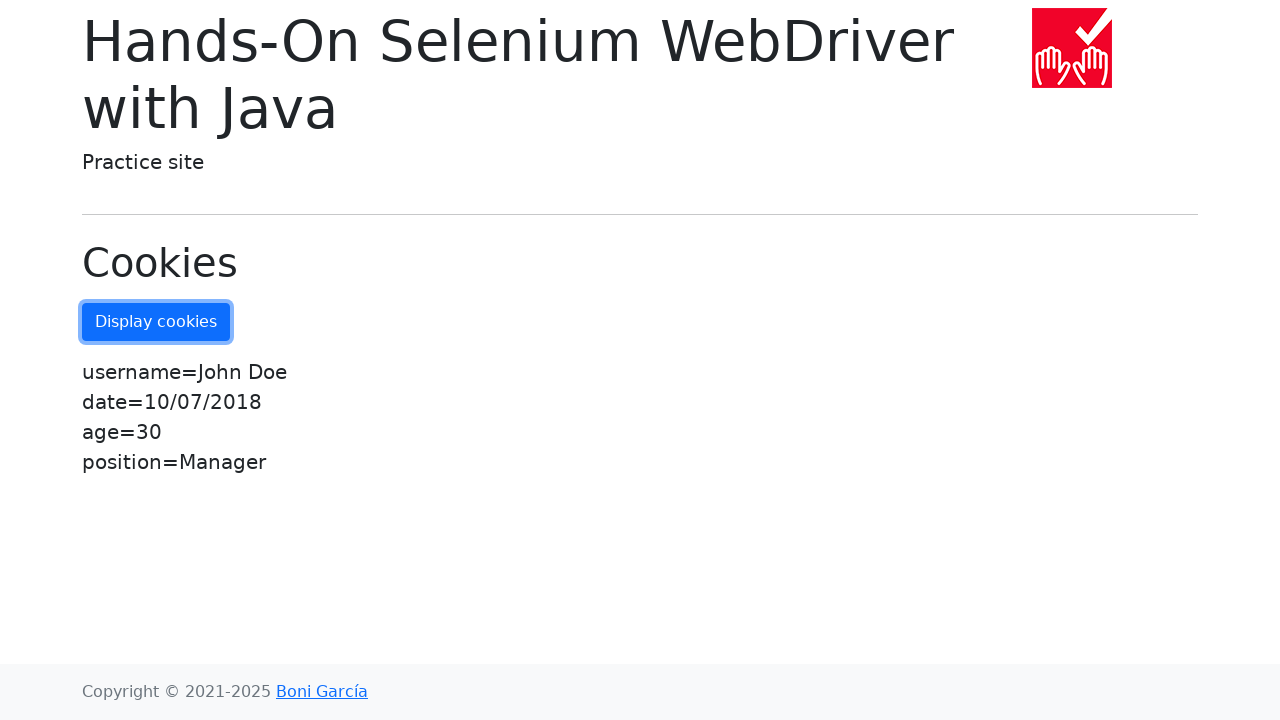

Cleared all cookies using context API
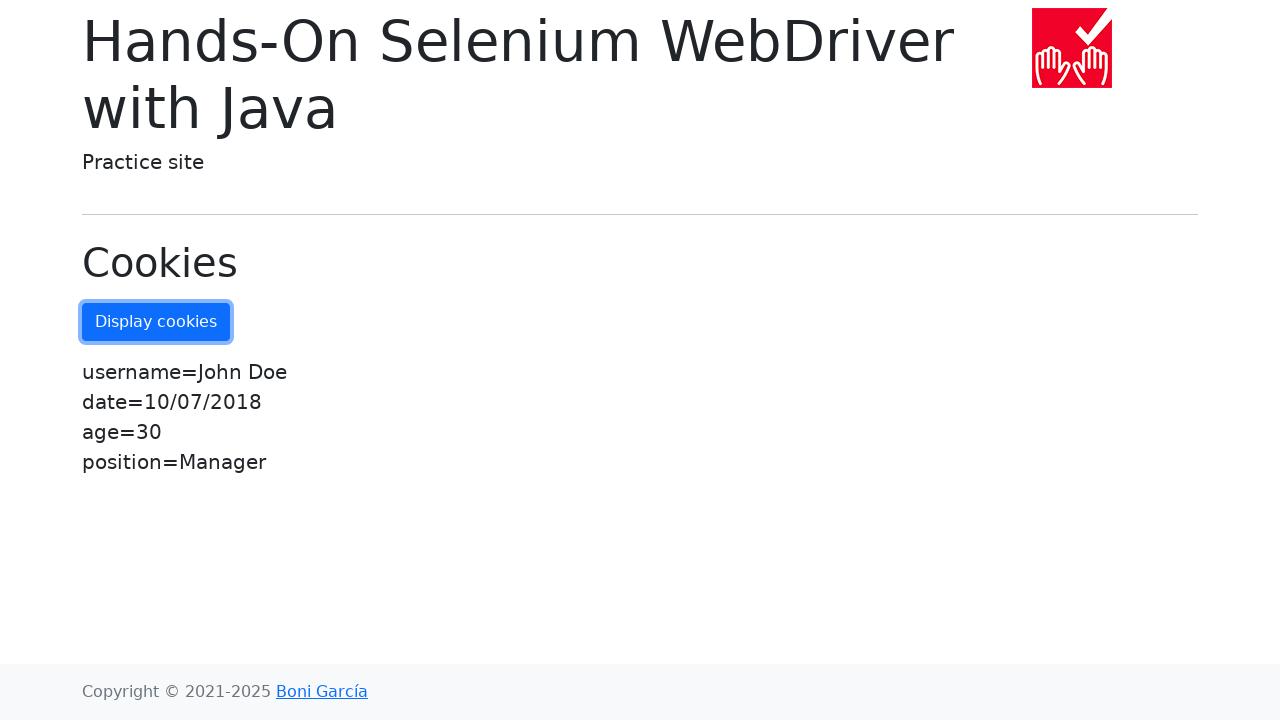

Clicked refresh button to verify cookies are cleared at (156, 322) on #refresh-cookies
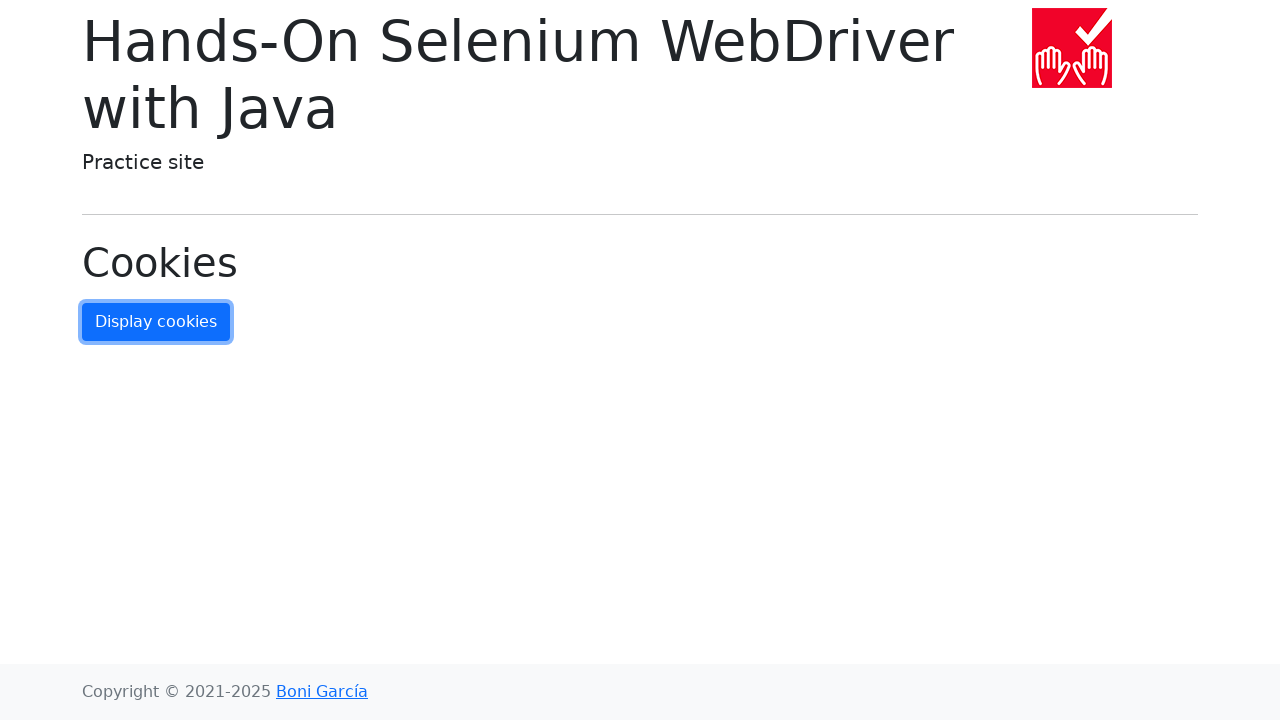

Retrieved cookie list text to confirm all cookies have been deleted
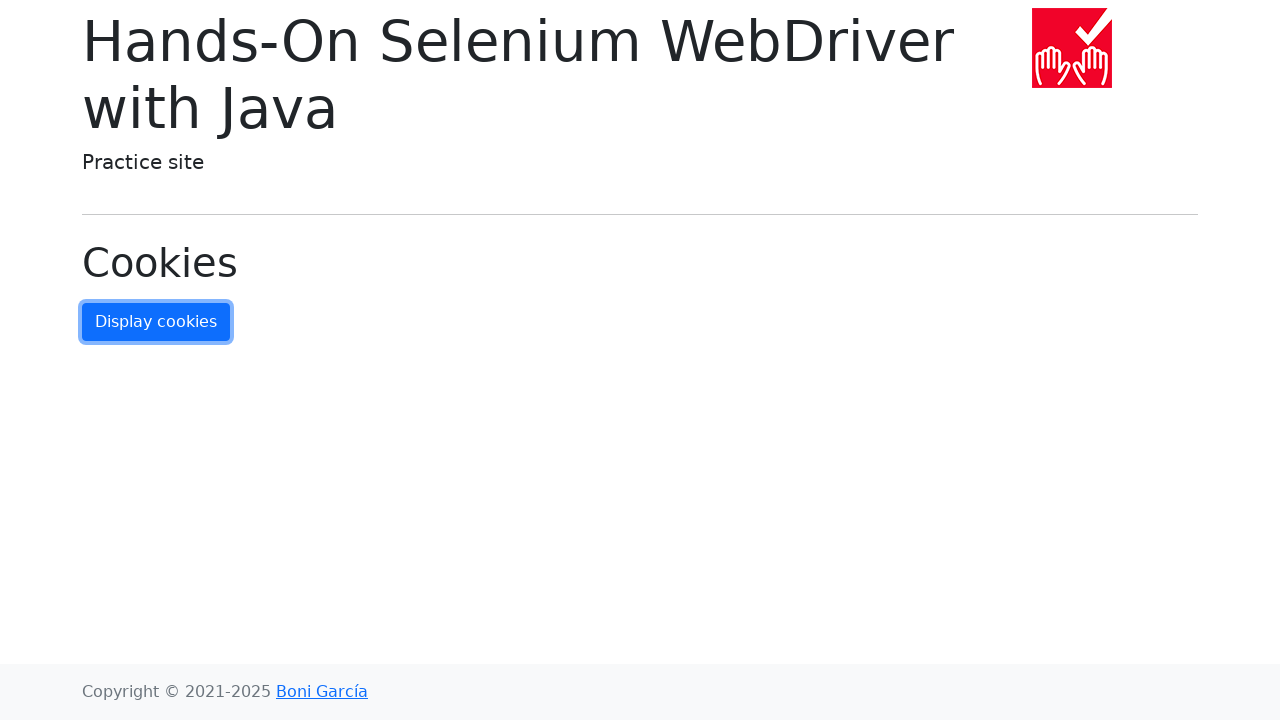

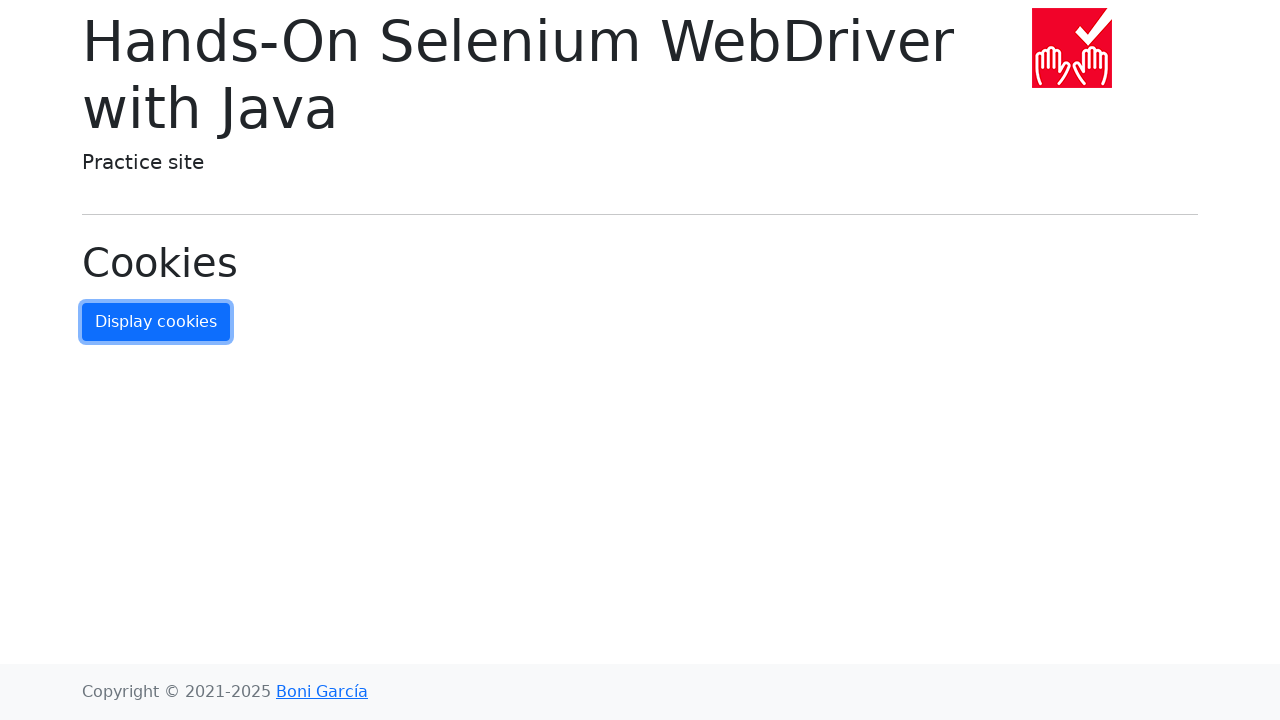